Navigates to Rahul Shetty Academy website and verifies the page loads by checking the title is present.

Starting URL: https://rahulshettyacademy.com

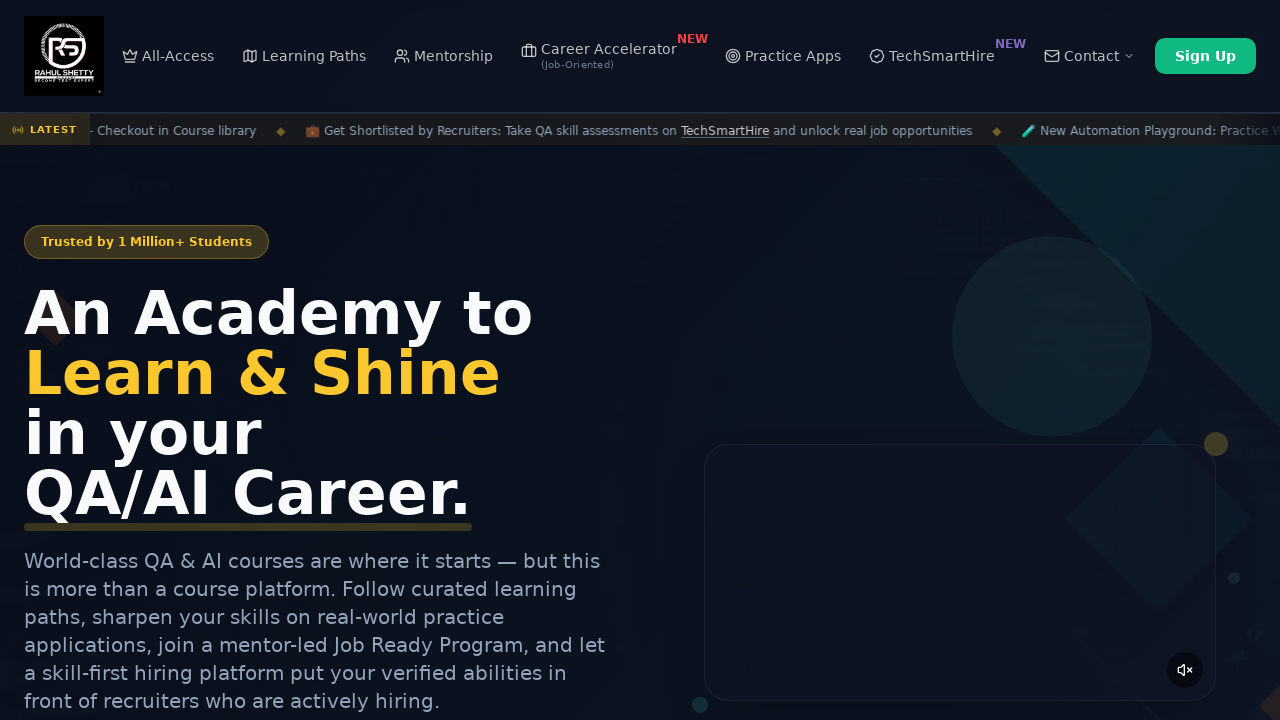

Waited for page to reach domcontentloaded state
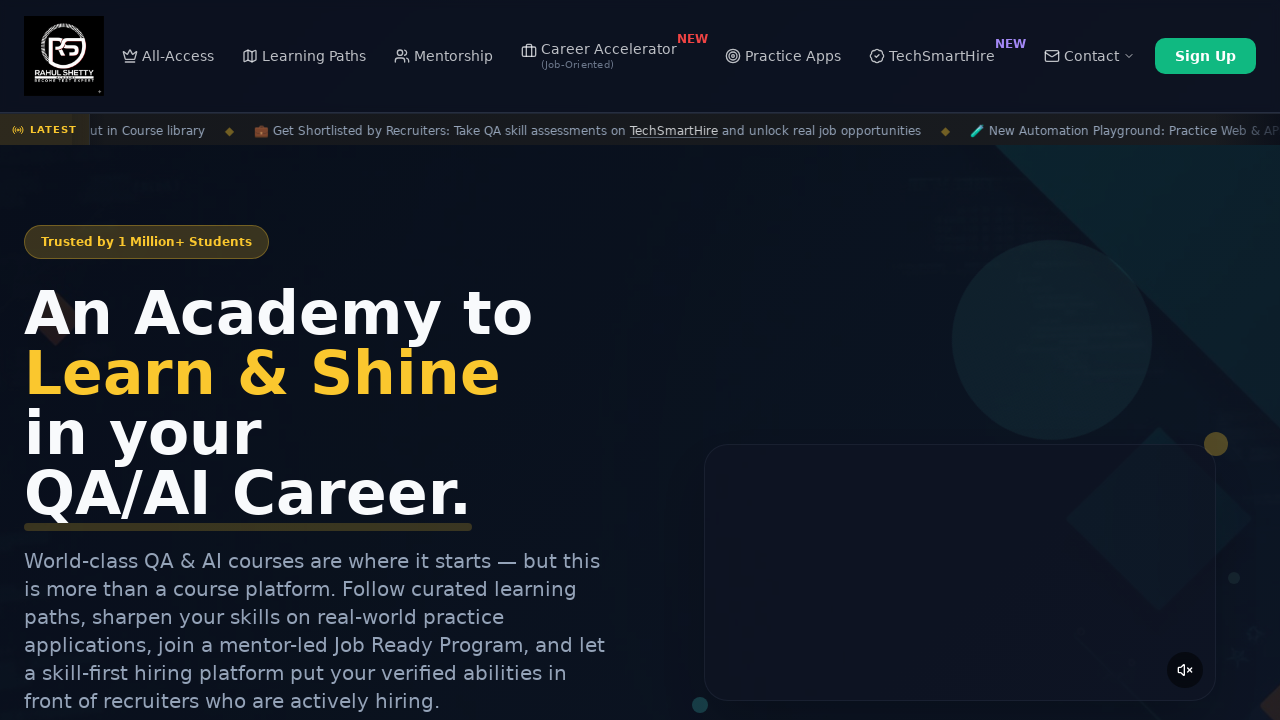

Retrieved page title
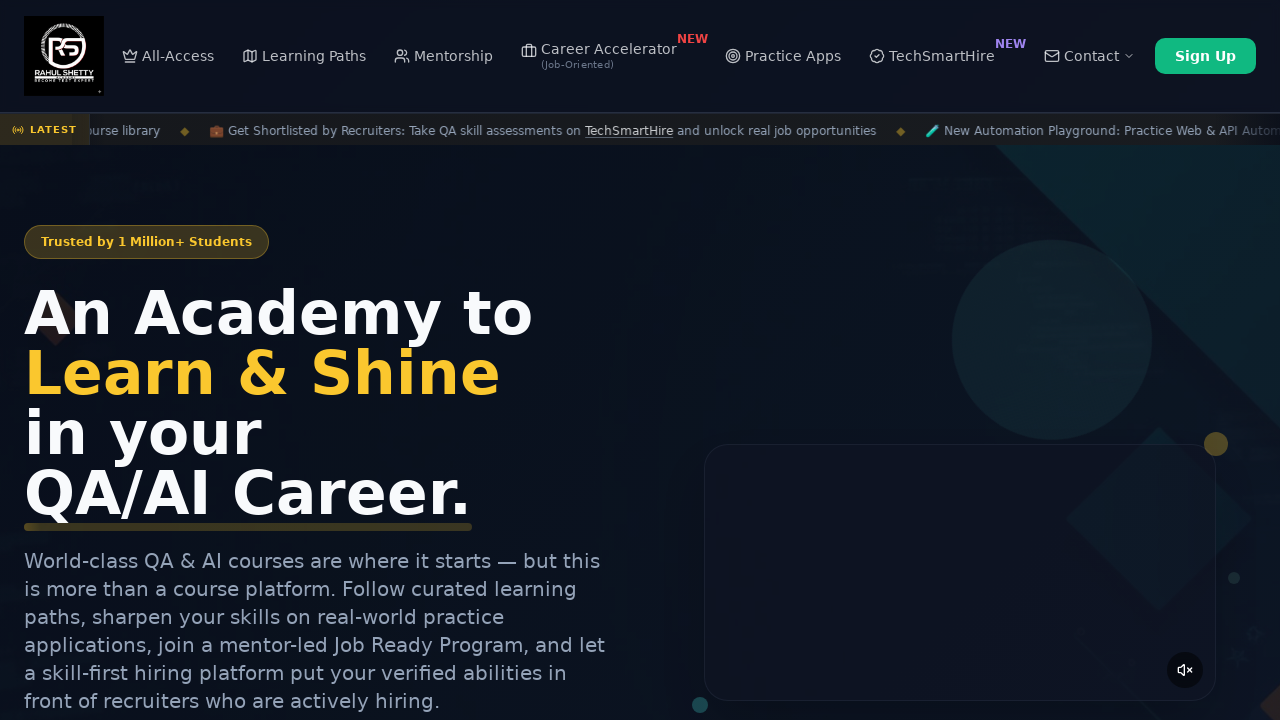

Verified page title is not empty
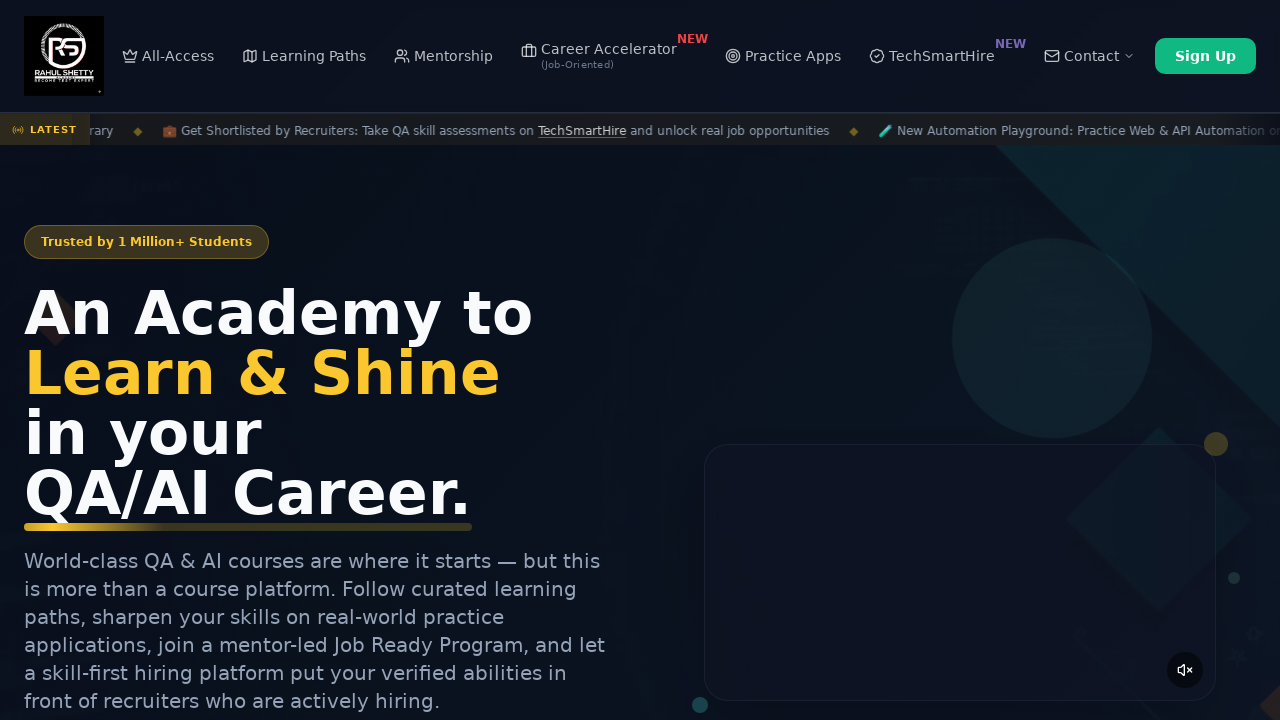

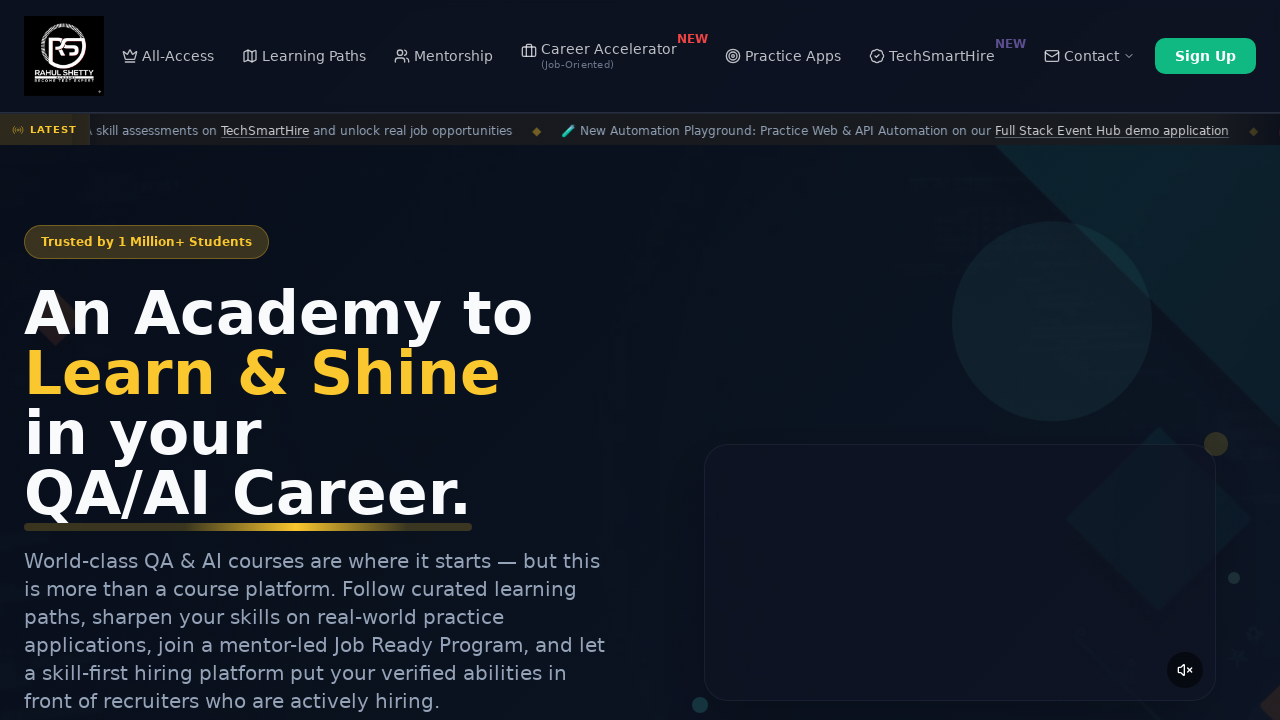